Tests checkbox functionality on W3C WAI-ARIA example page by finding all checkbox elements and clicking on any unchecked boxes to select them.

Starting URL: https://www.w3.org/TR/2019/NOTE-wai-aria-practices-1.1-20190814/examples/checkbox/checkbox-1/checkbox-1.html

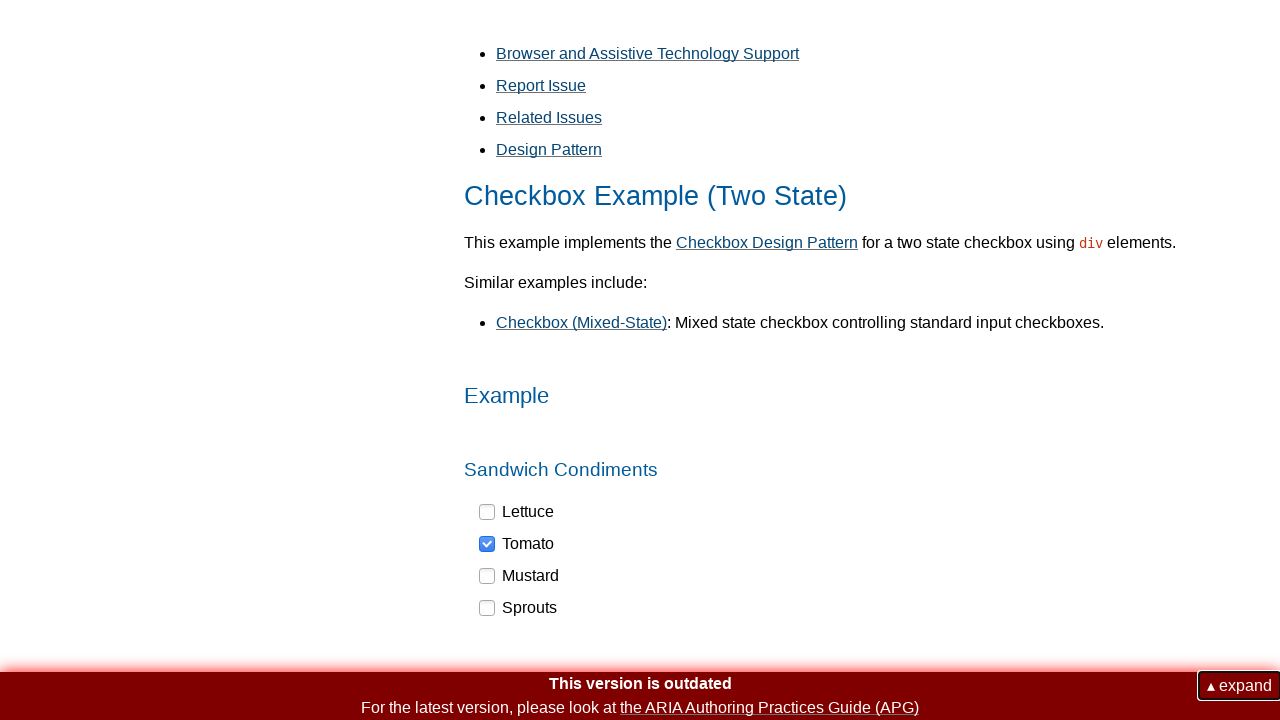

Waited for checkbox elements to load
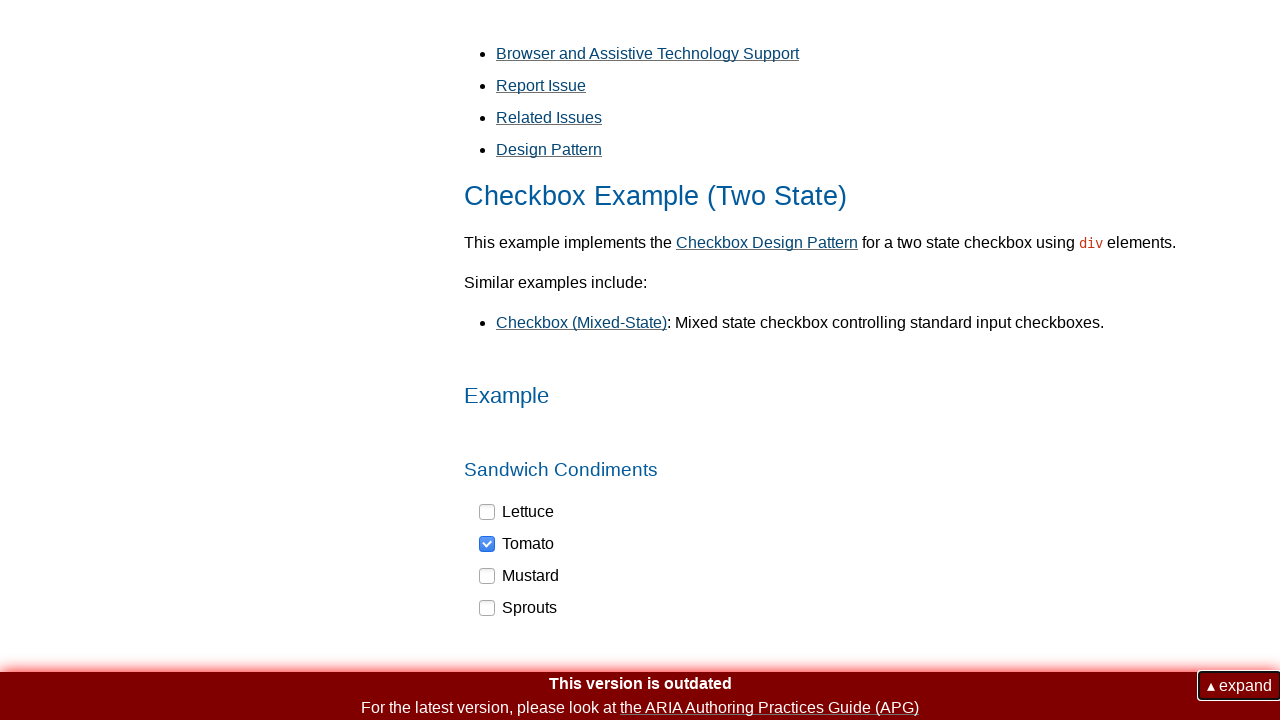

Located all checkbox elements on the page
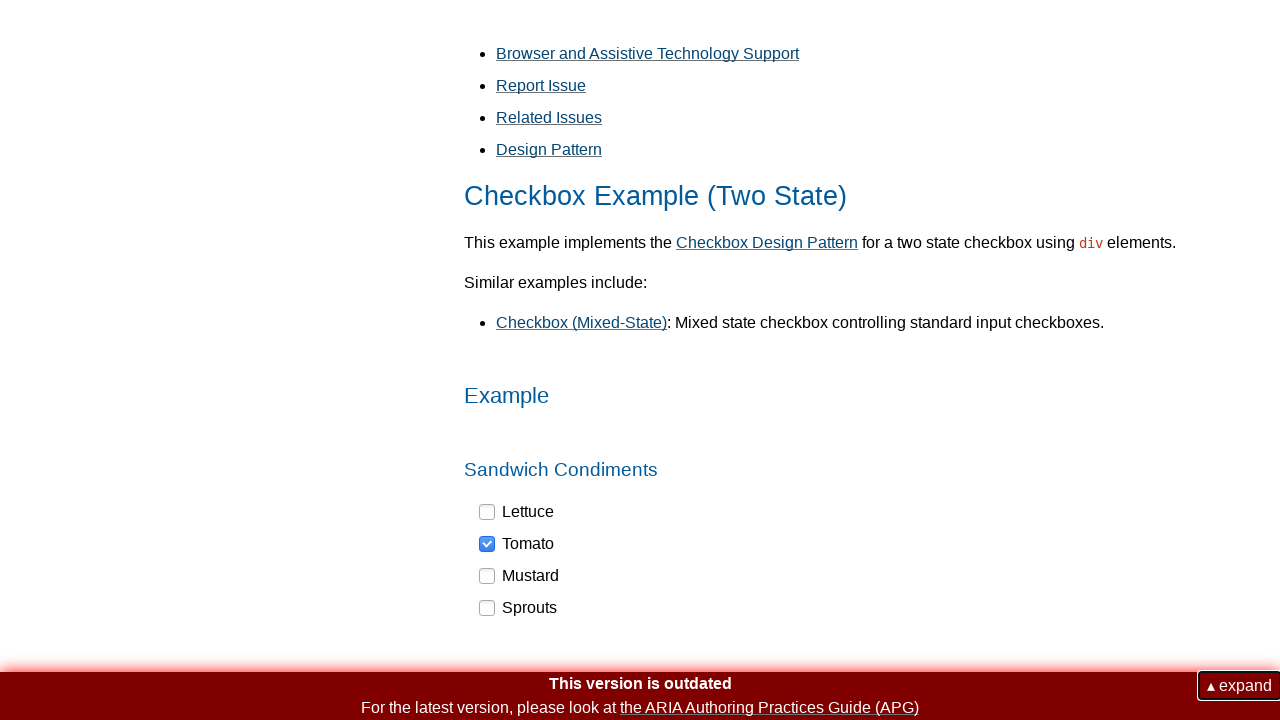

Found 4 checkbox elements
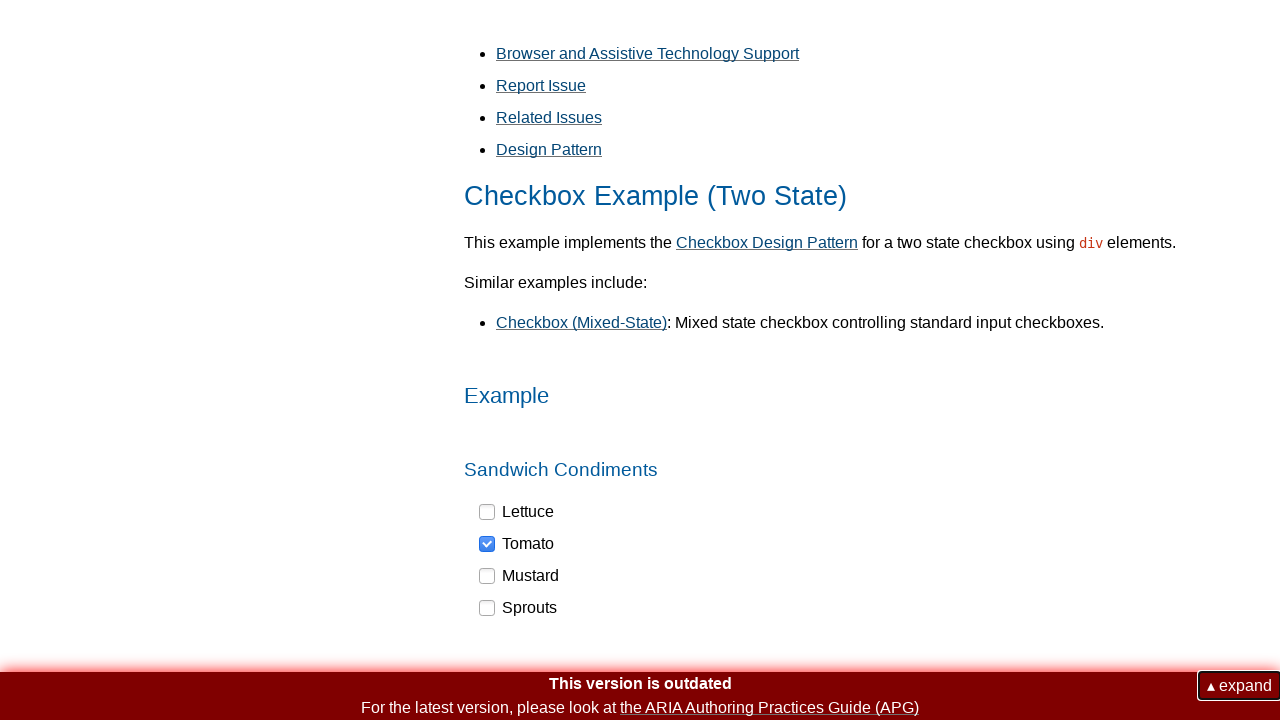

Retrieved aria-checked attribute for checkbox 1
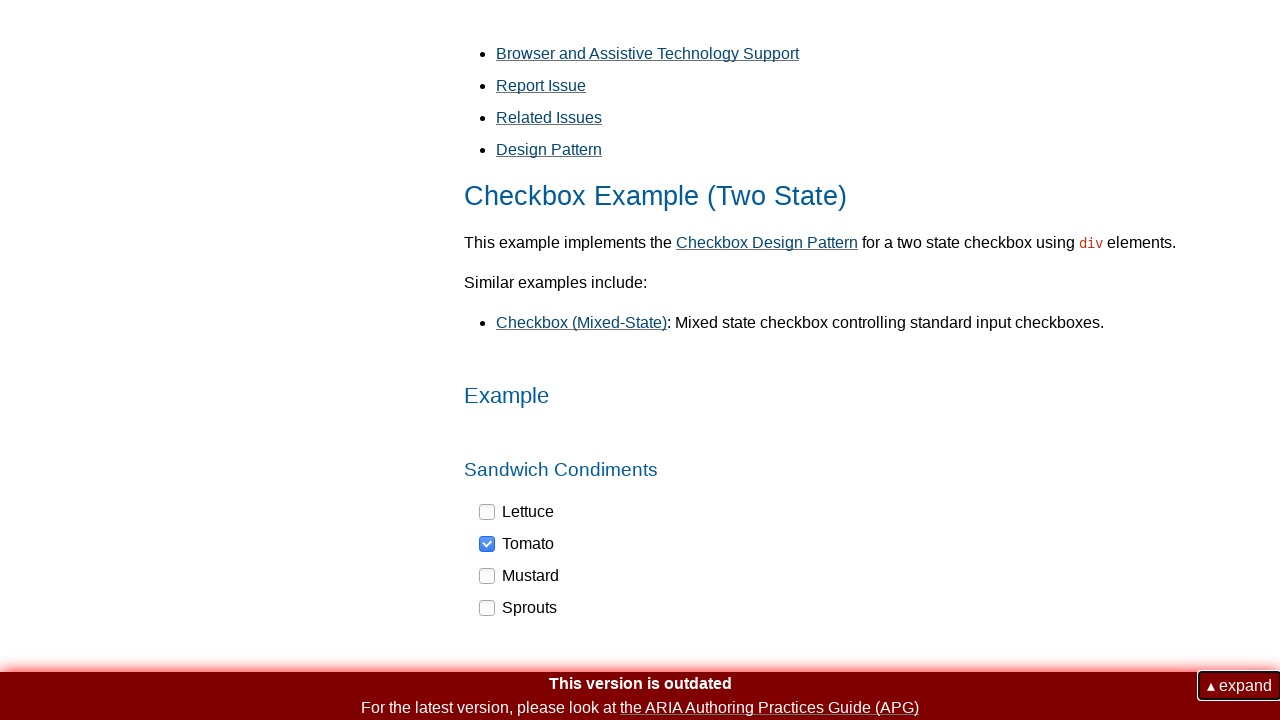

Clicked unchecked checkbox 1 to select it at (517, 512) on div[role='checkbox'] >> nth=0
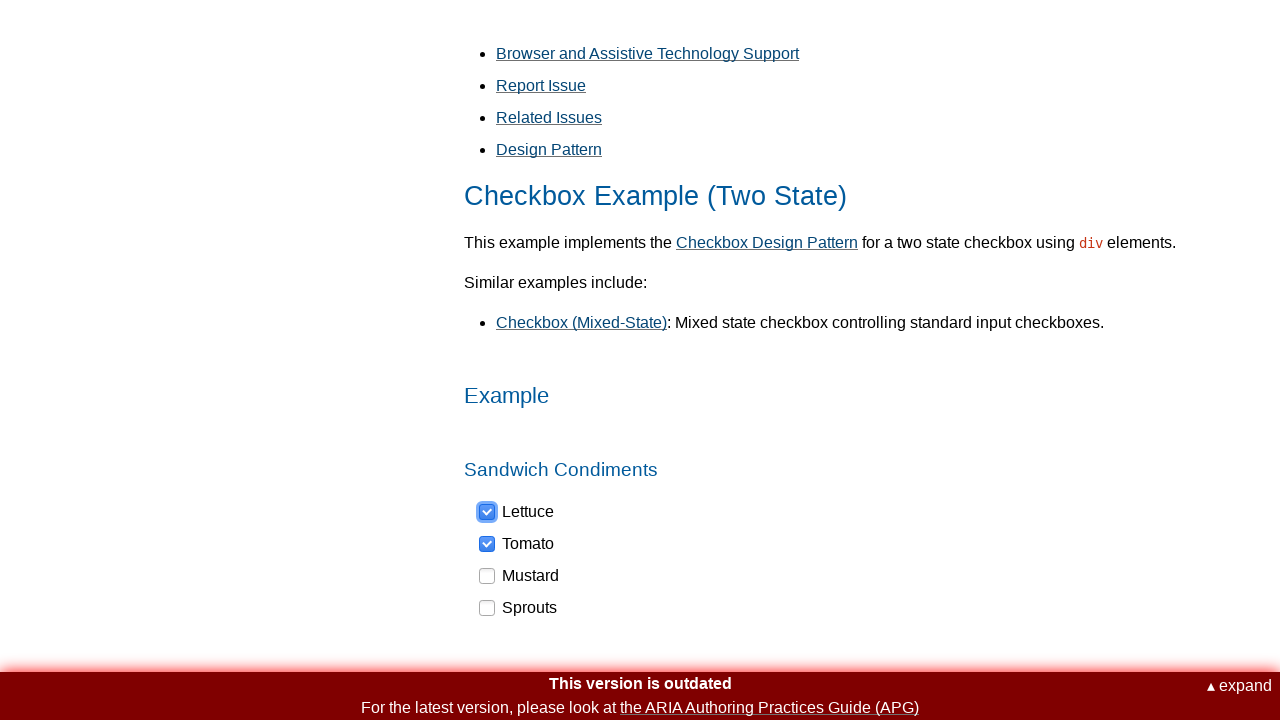

Retrieved aria-checked attribute for checkbox 2
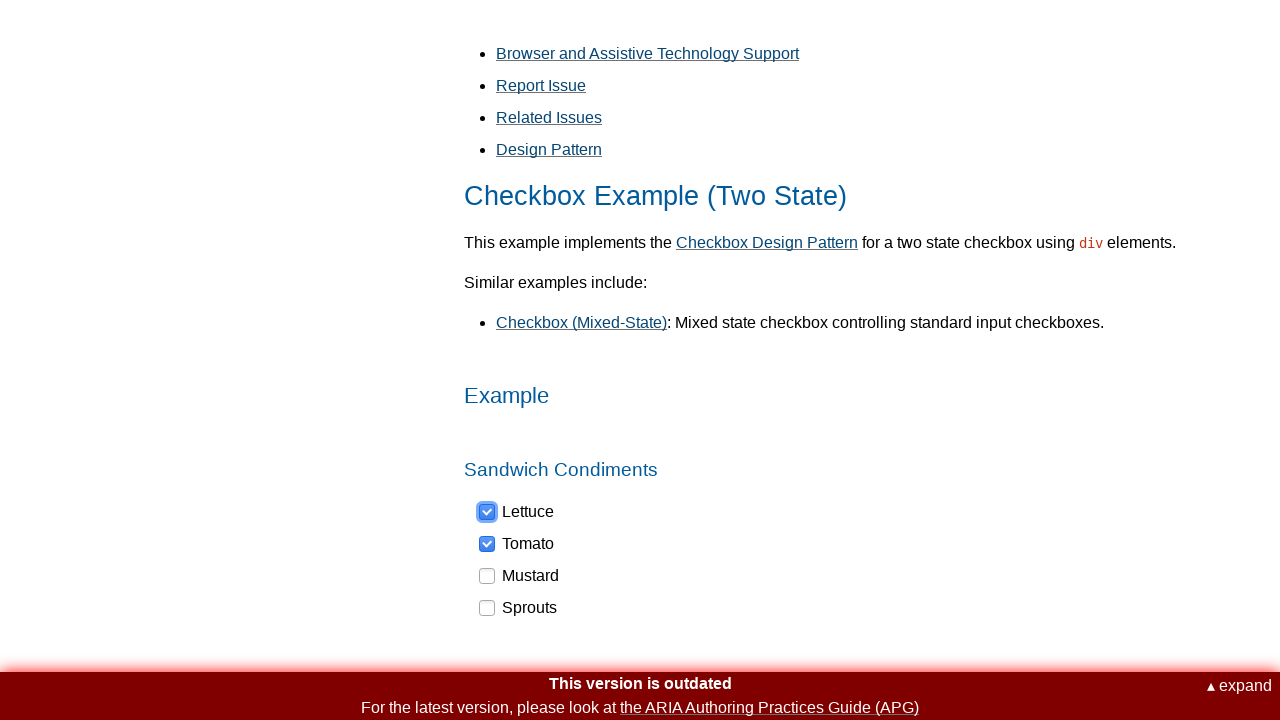

Retrieved aria-checked attribute for checkbox 3
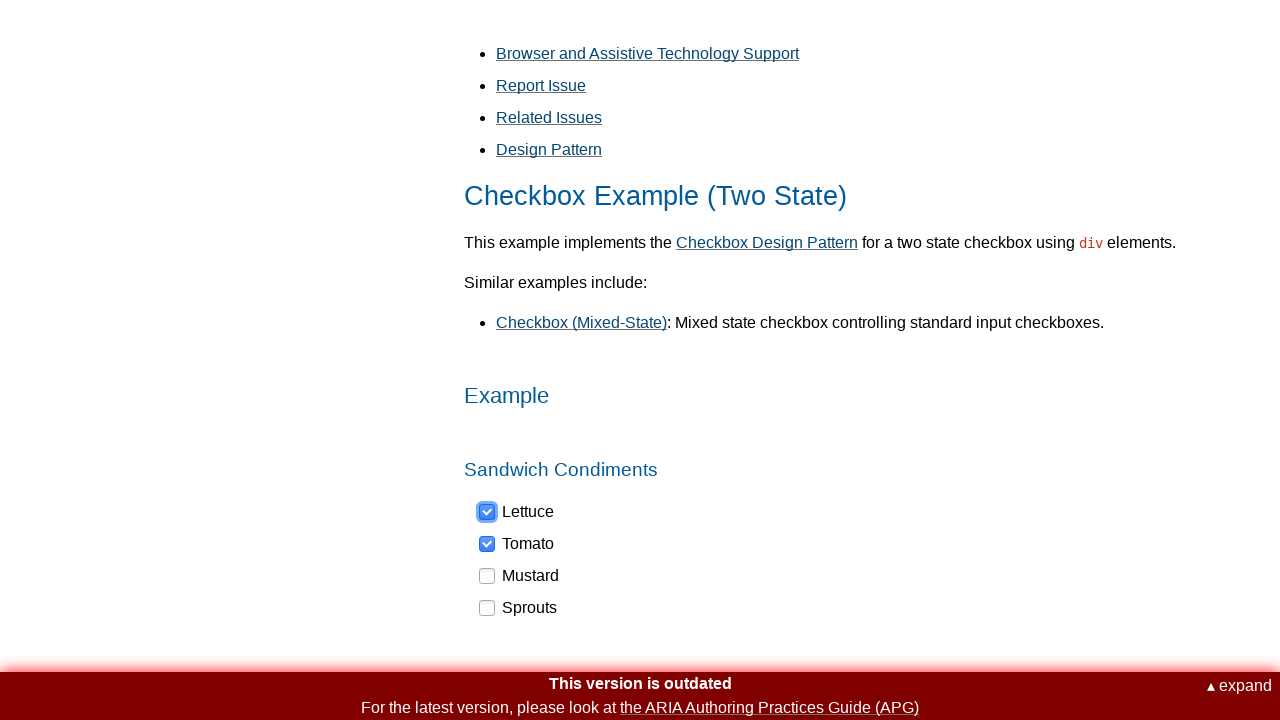

Clicked unchecked checkbox 3 to select it at (520, 576) on div[role='checkbox'] >> nth=2
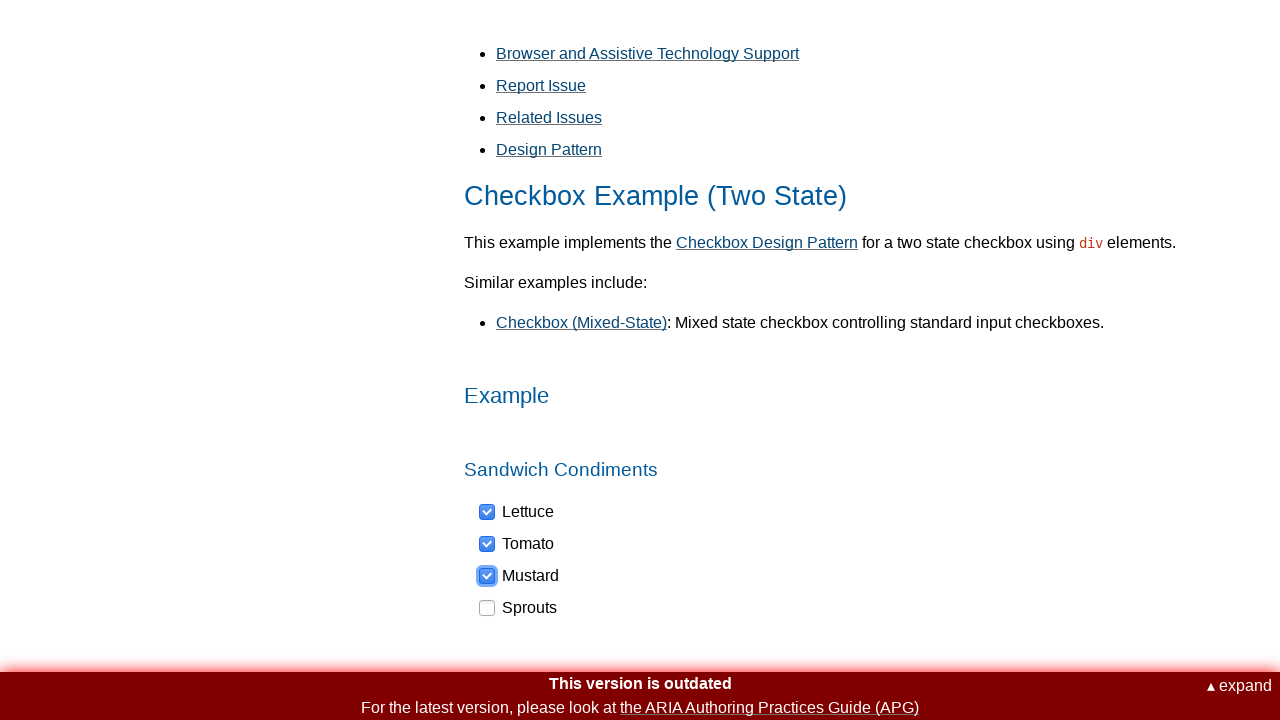

Retrieved aria-checked attribute for checkbox 4
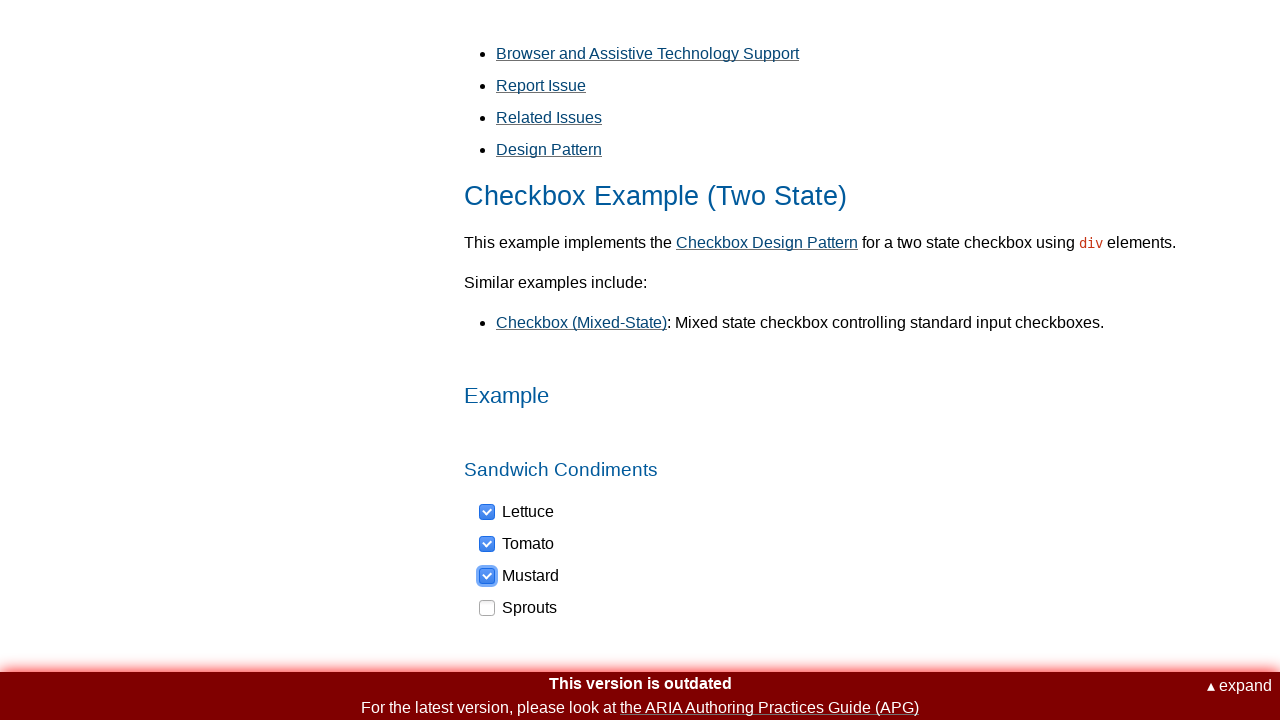

Clicked unchecked checkbox 4 to select it at (519, 608) on div[role='checkbox'] >> nth=3
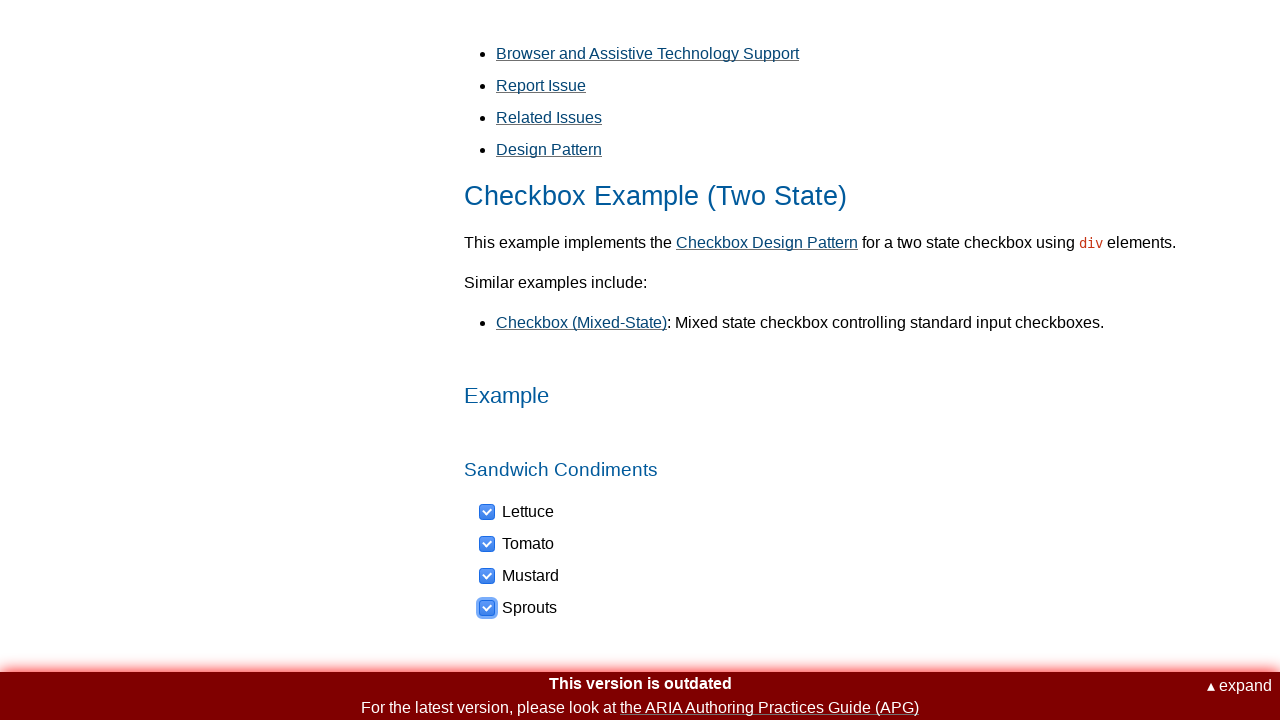

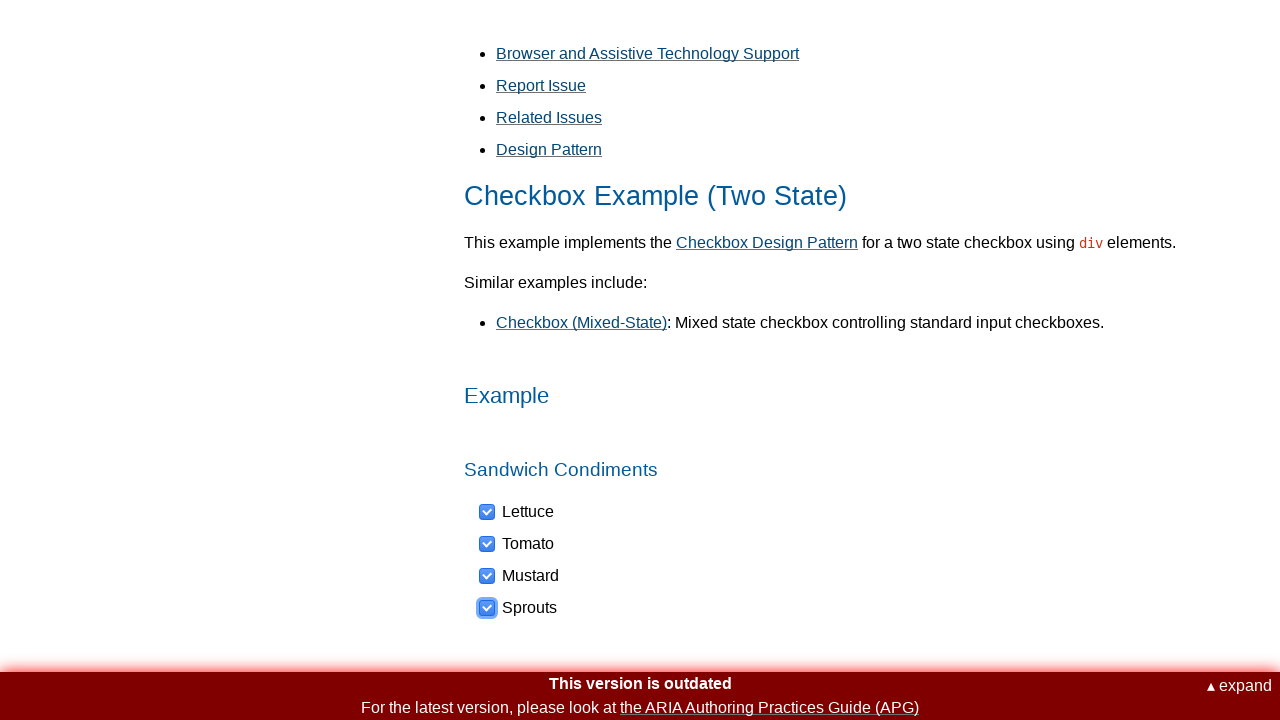